Tests the login form validation by clicking the login button without entering any credentials, verifying that an appropriate error message is displayed.

Starting URL: https://www.saucedemo.com/

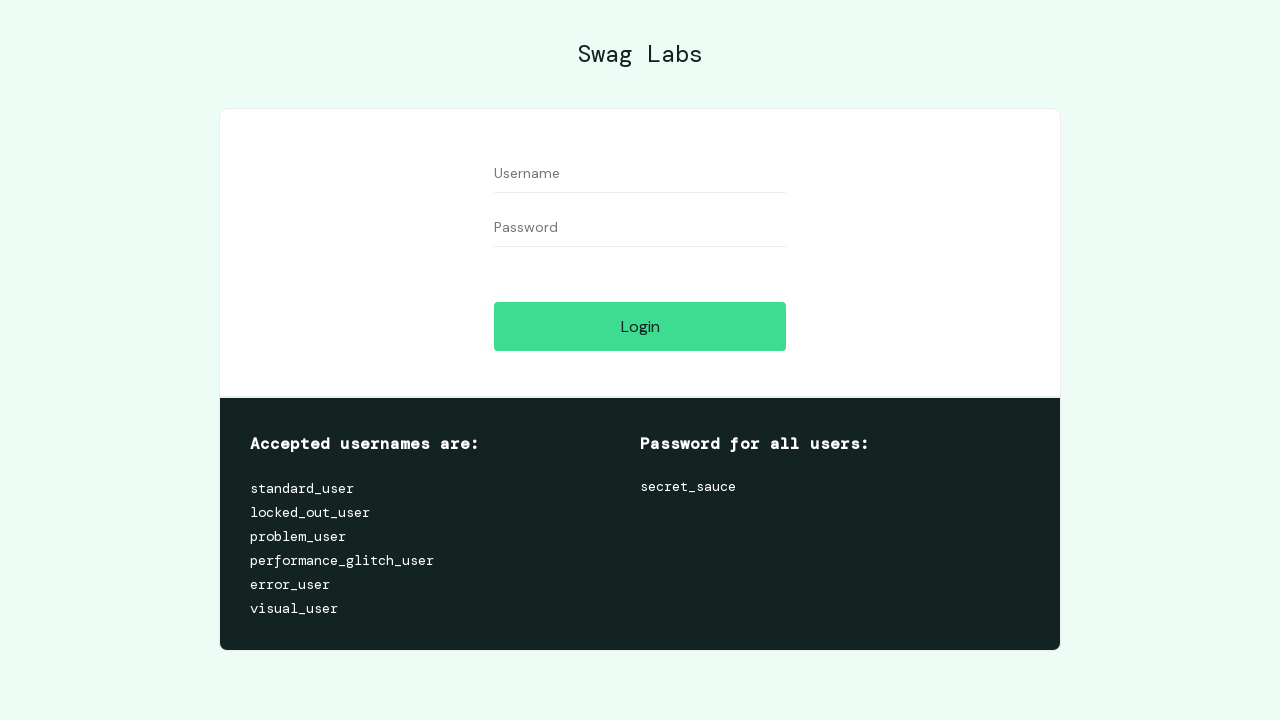

Waited for login button to be present
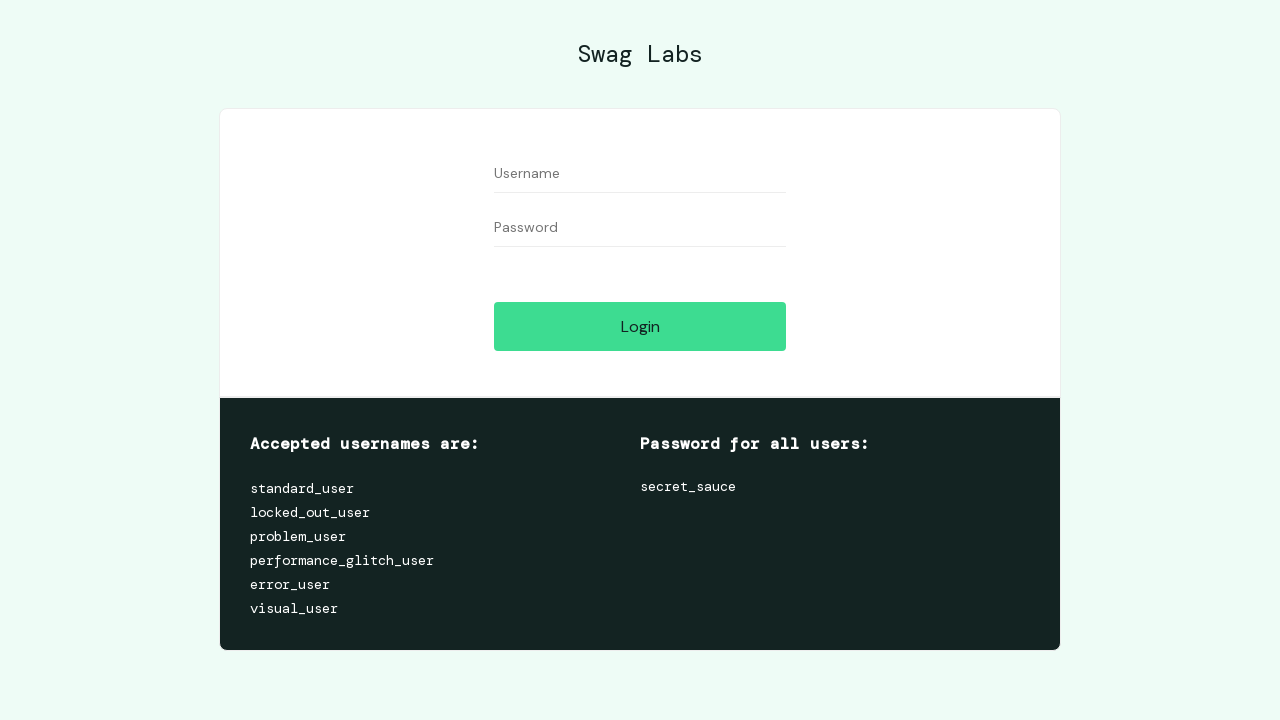

Clicked login button without entering credentials at (640, 326) on #login-button
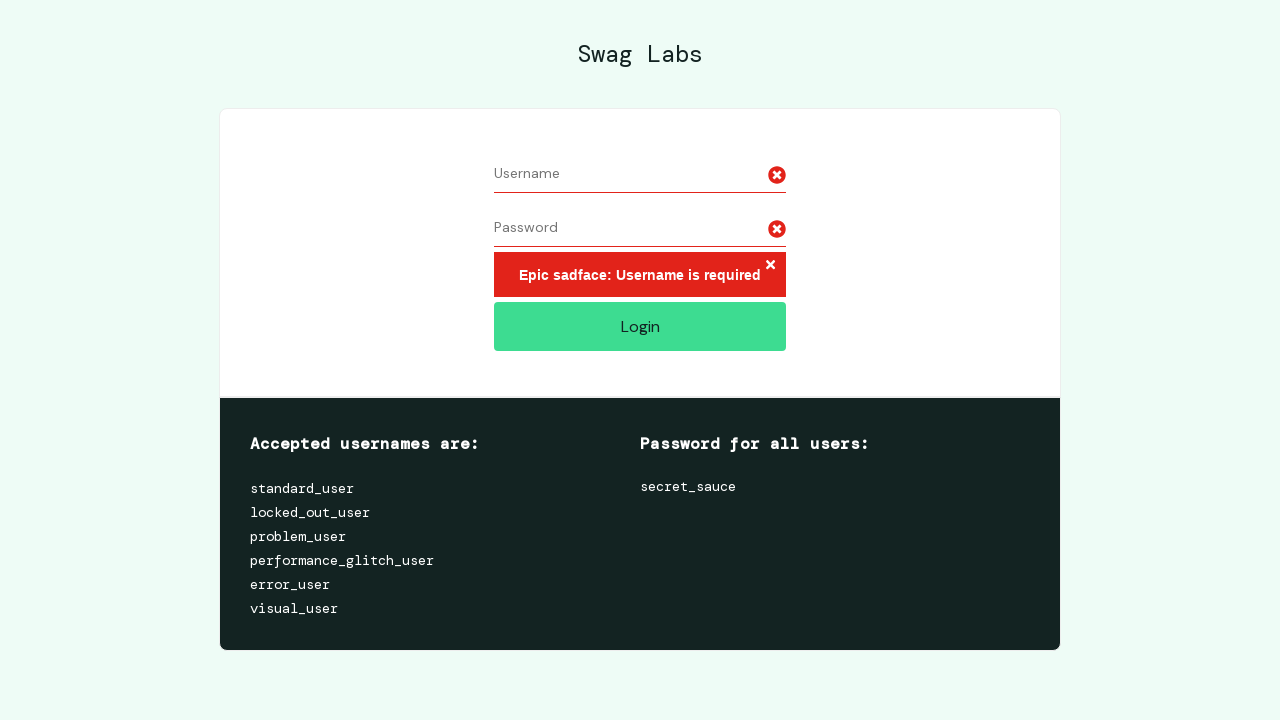

Error message appeared on page
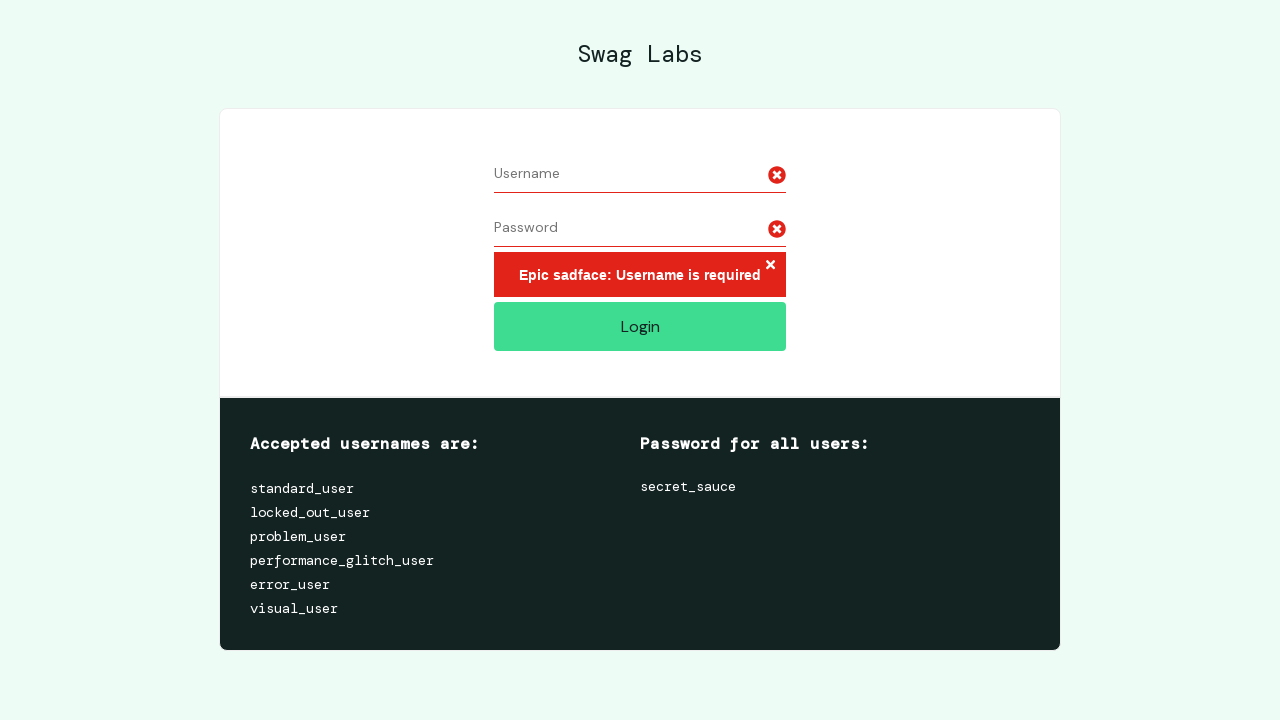

Verified error message text is 'Epic sadface: Username is required'
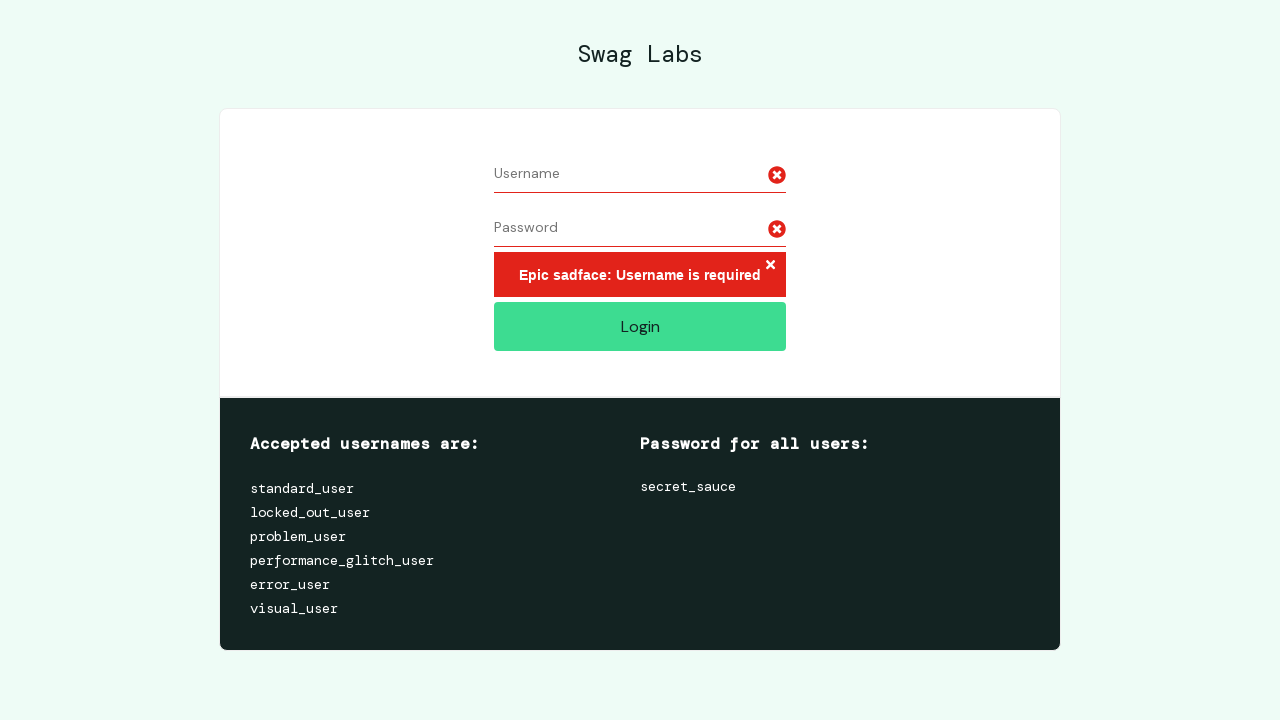

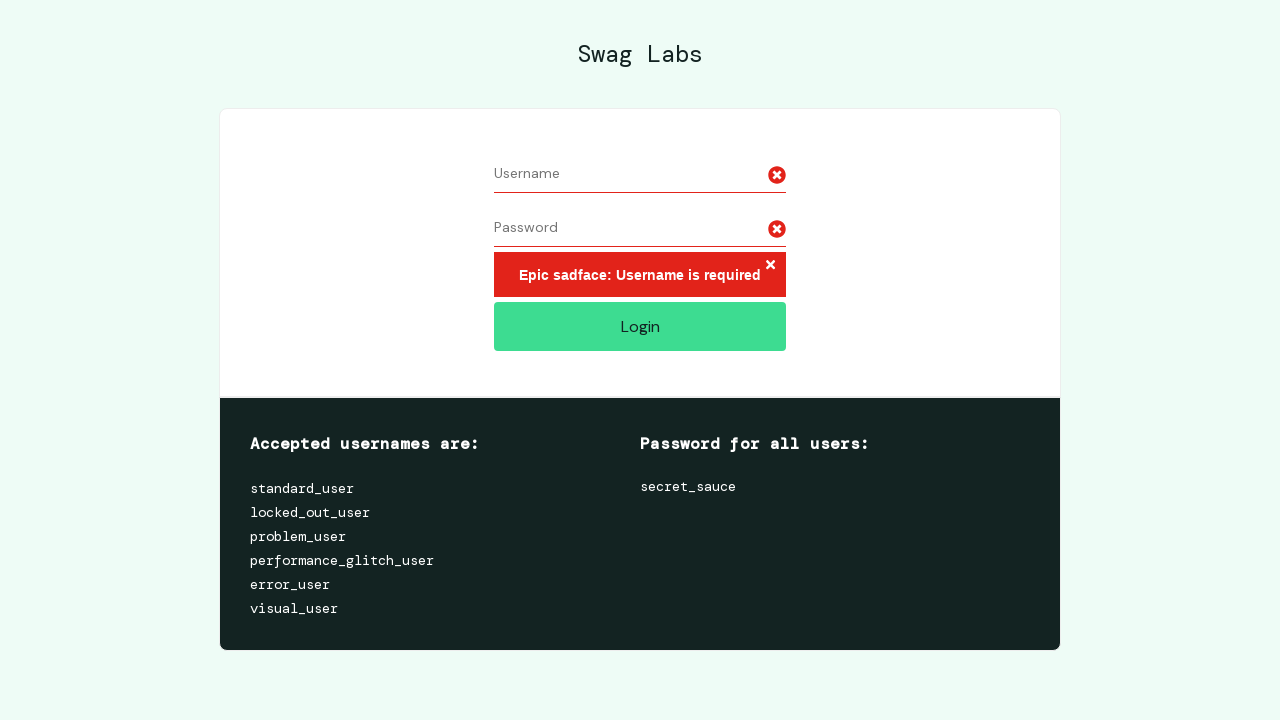